Tests keyboard and mouse actions on jQueryUI page by scrolling down and opening the Development link in a new tab using Ctrl+Shift+Click combination.

Starting URL: https://jqueryui.com/checkboxradio/

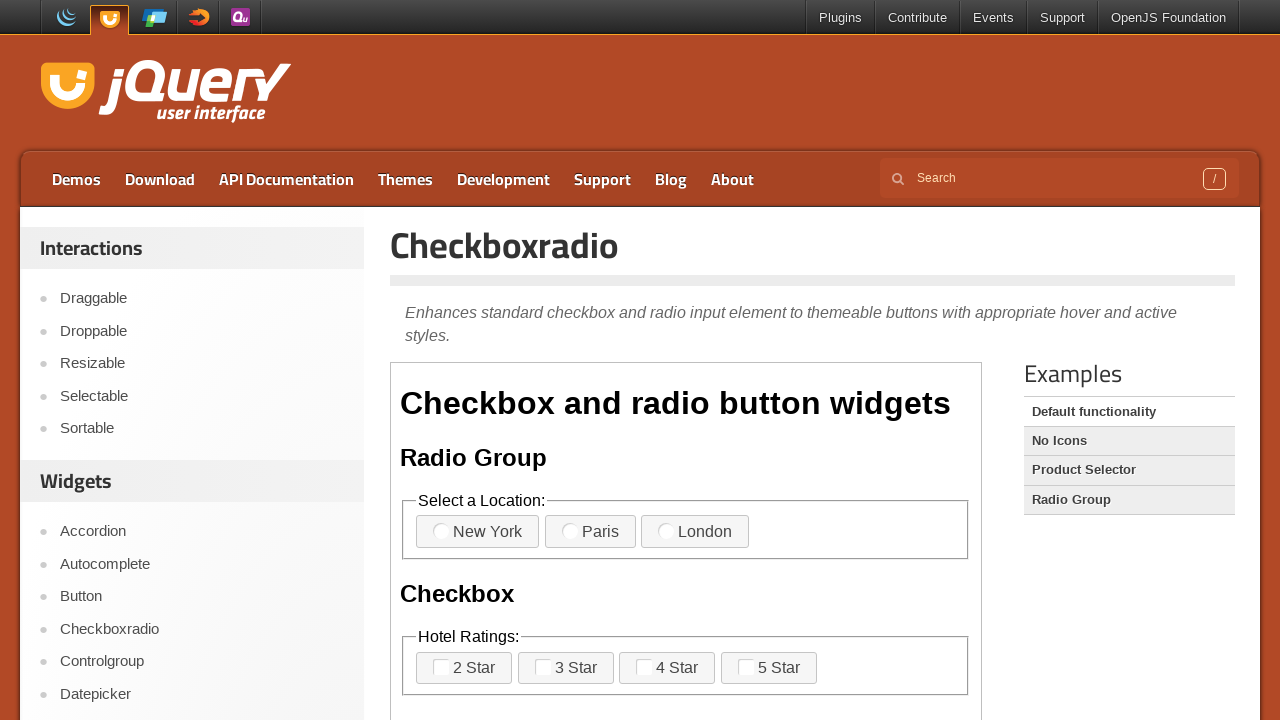

Scrolled down by 150 pixels on the jQueryUI checkboxradio page
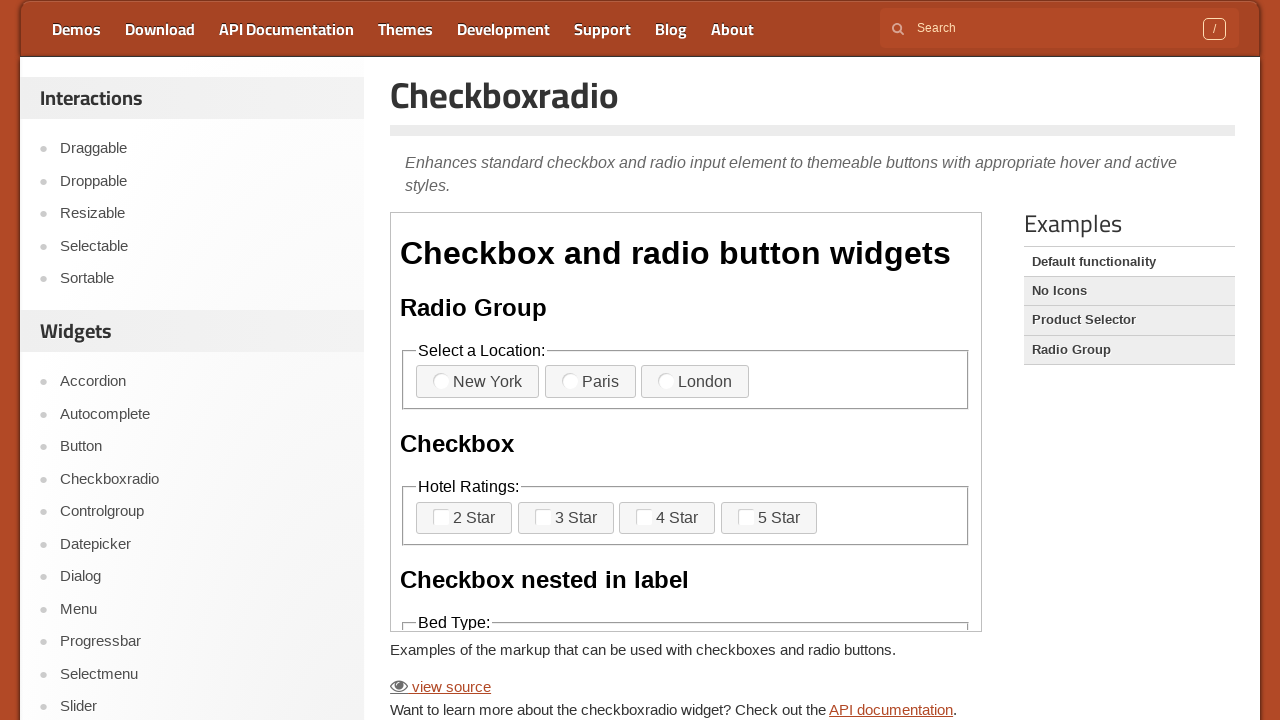

Located the Development link element
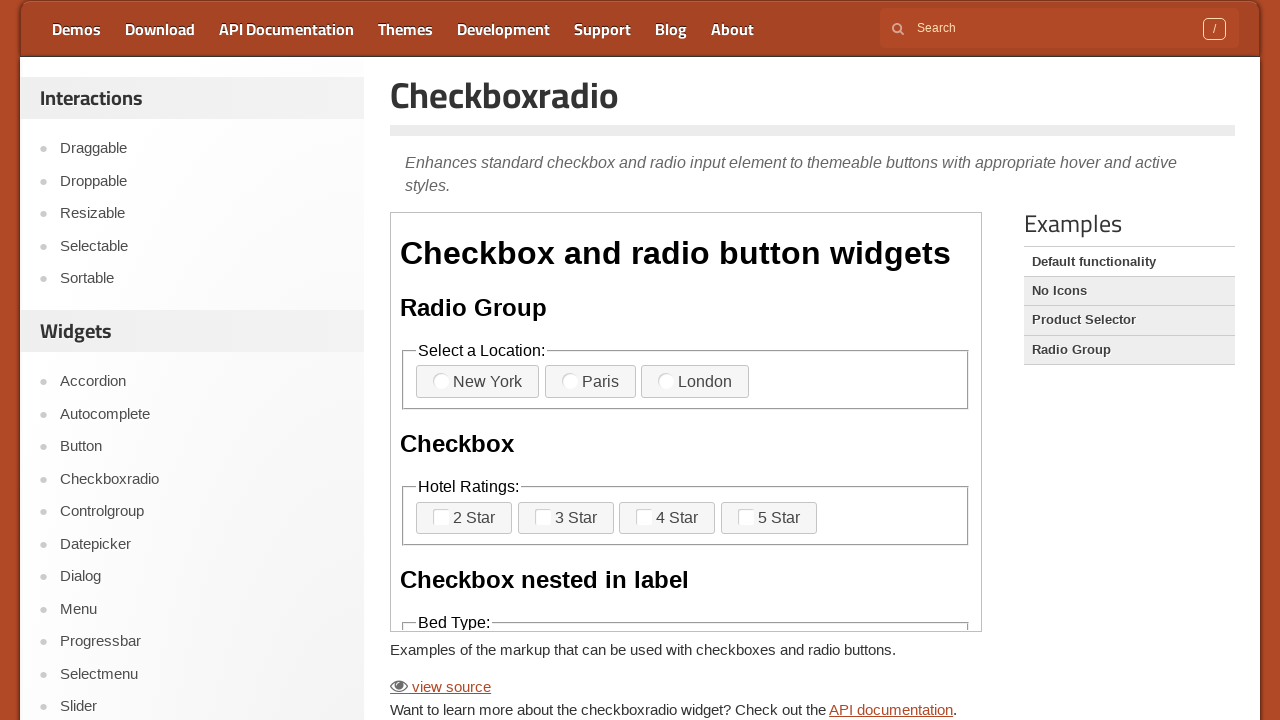

Performed Ctrl+Shift+Click on Development link to open in new tab at (504, 29) on xpath=//a[text()='Development']
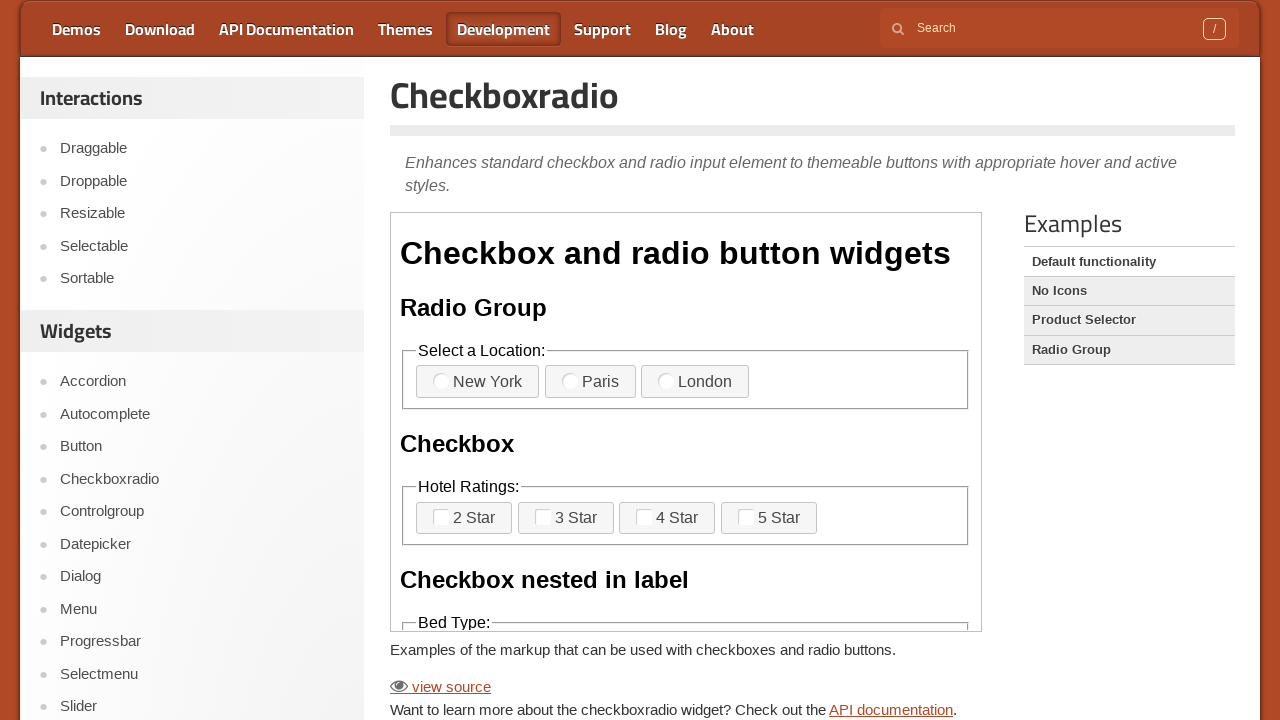

Waited 2 seconds for new tab to open
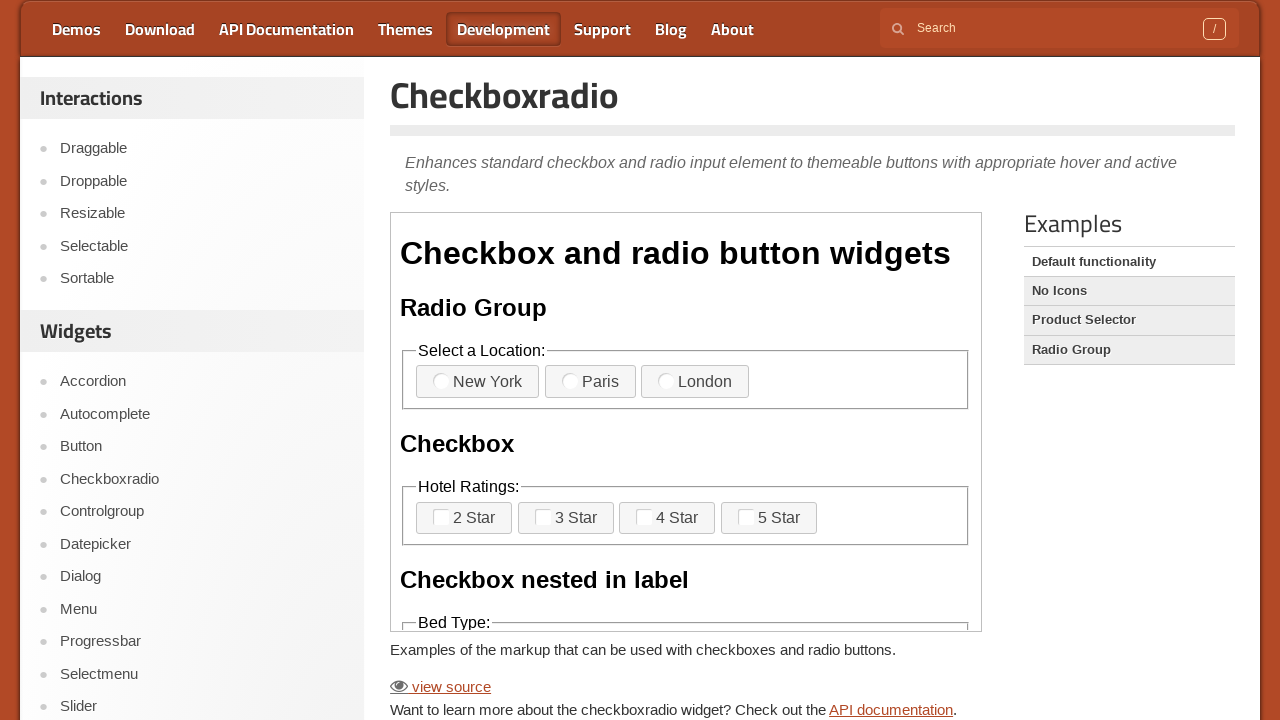

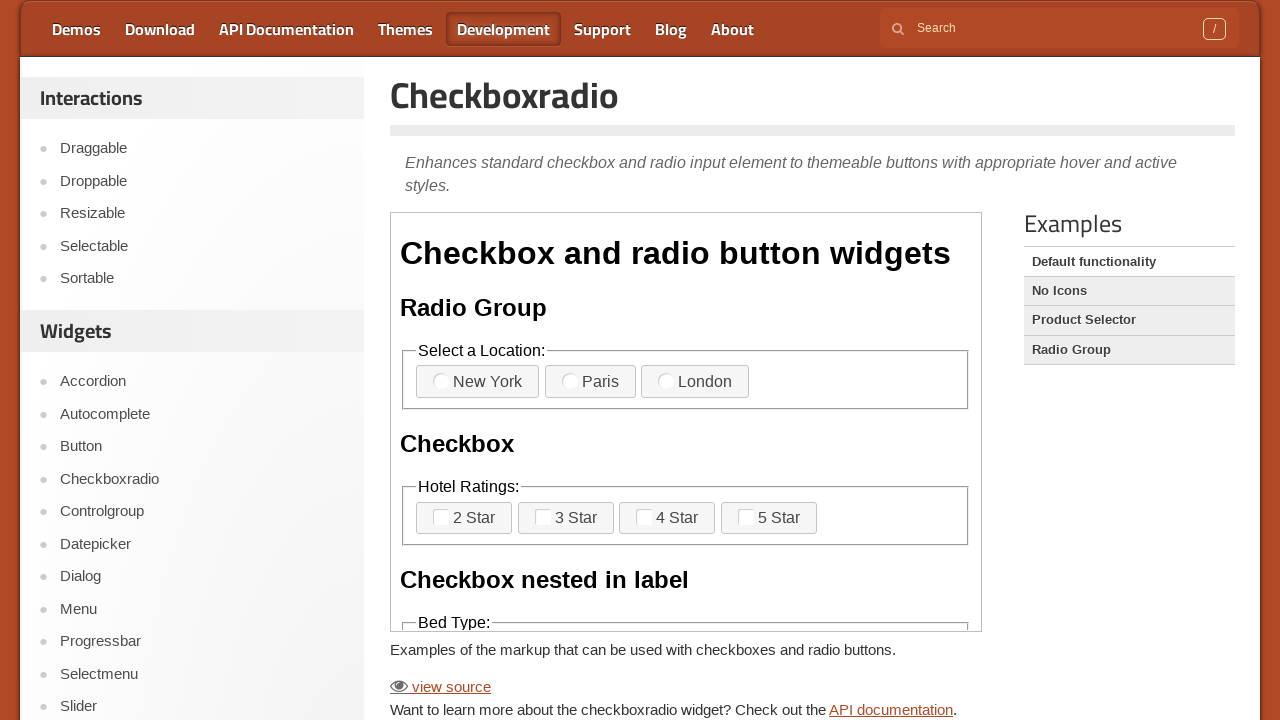